Tests JavaScript alert handling by clicking a button that triggers an alert and then accepting/dismissing it

Starting URL: https://demoqa.com/alerts

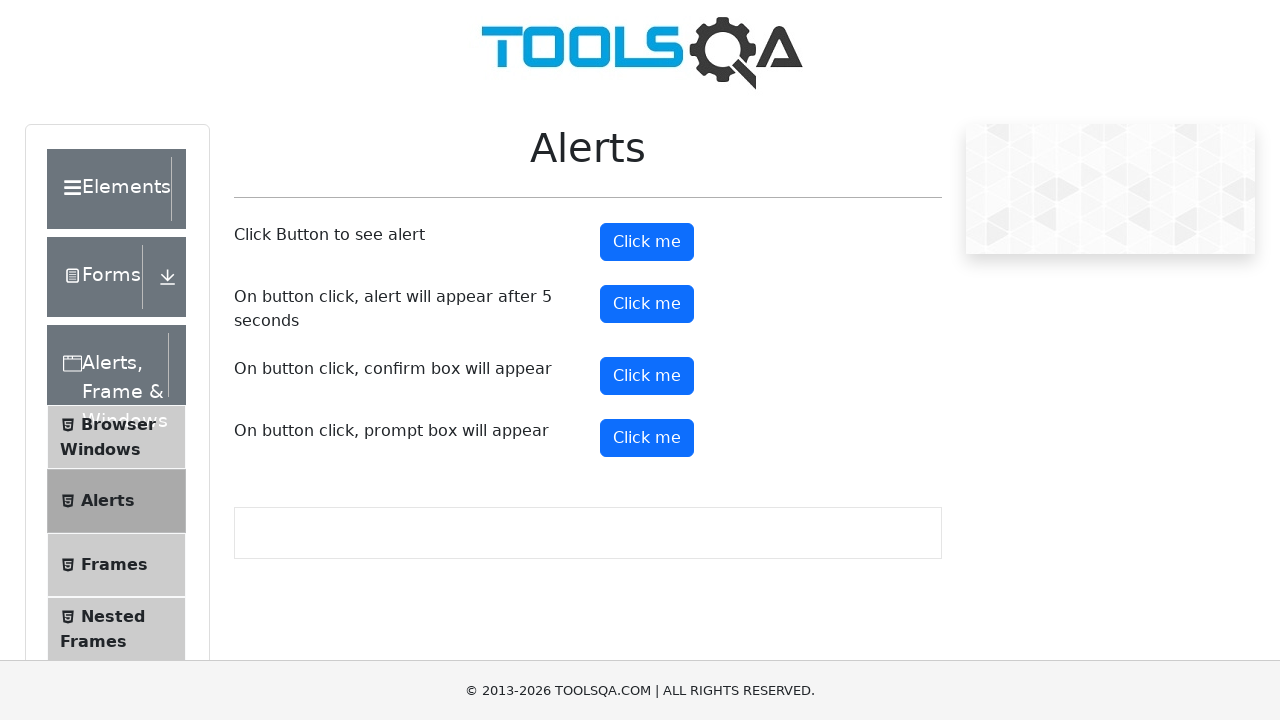

Clicked alert button to trigger JavaScript alert at (647, 242) on button#alertButton
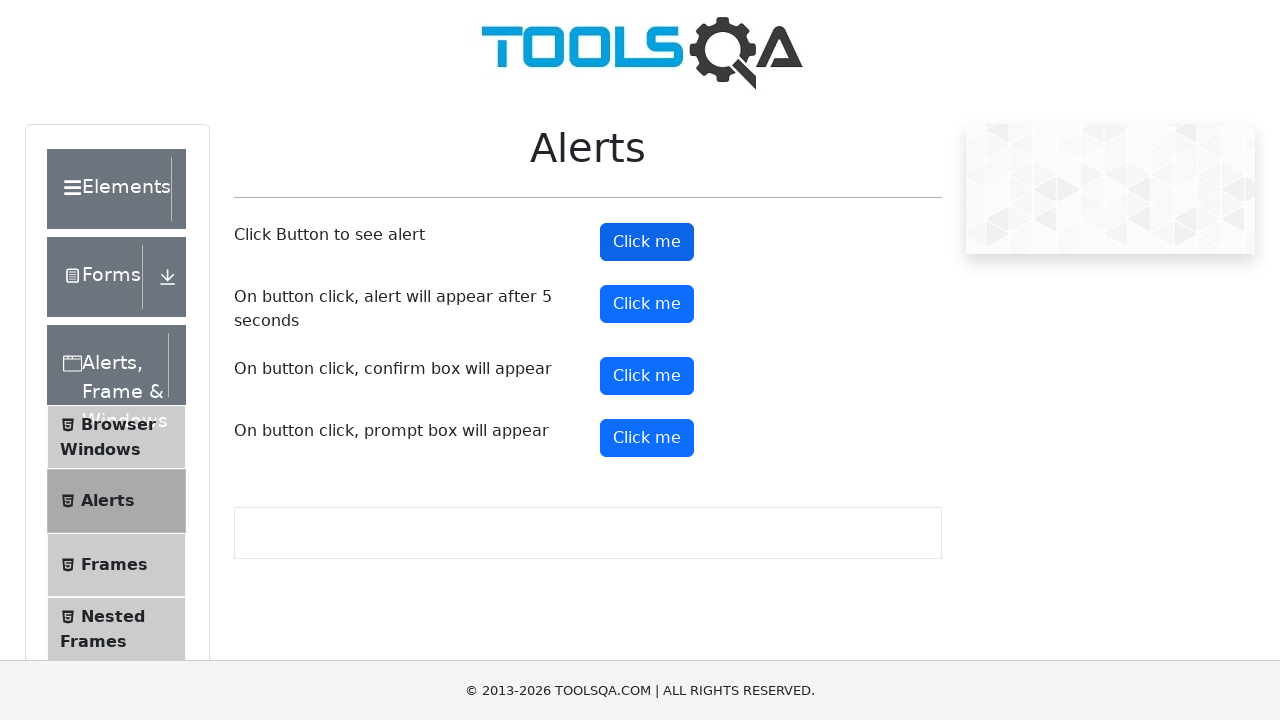

Set up dialog handler to accept alerts
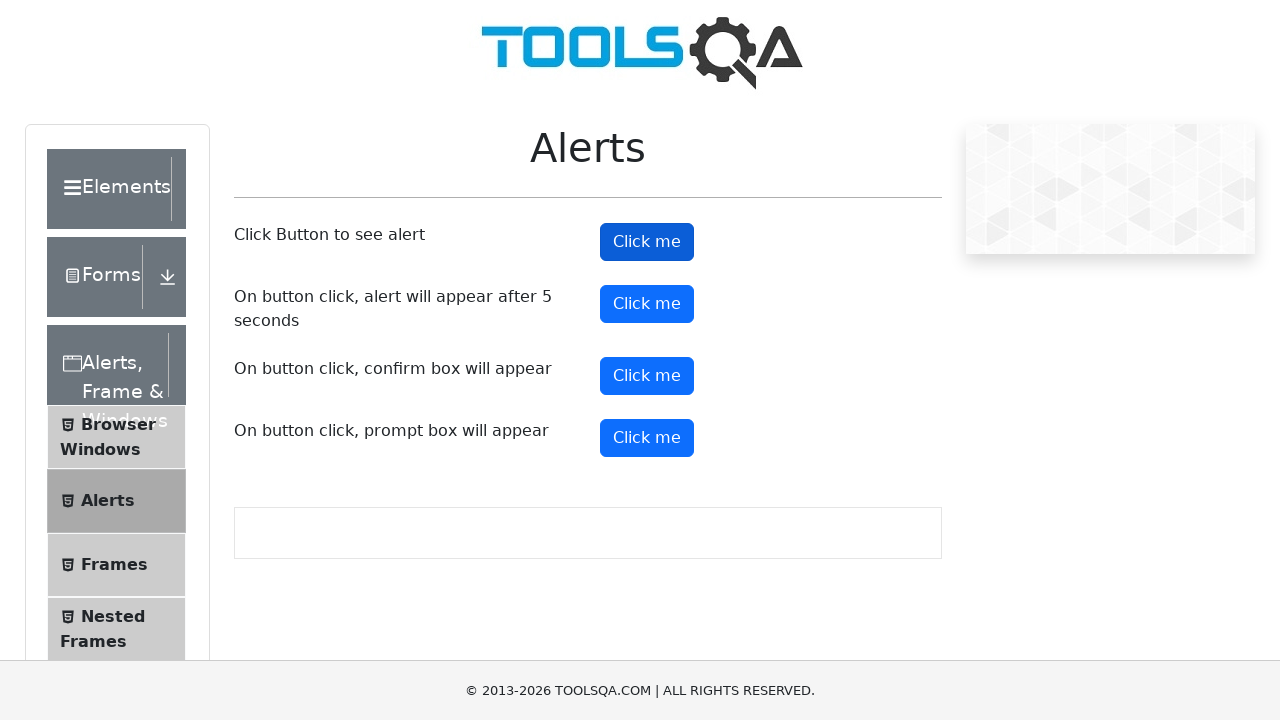

Clicked alert button again to trigger another JavaScript alert at (647, 242) on button#alertButton
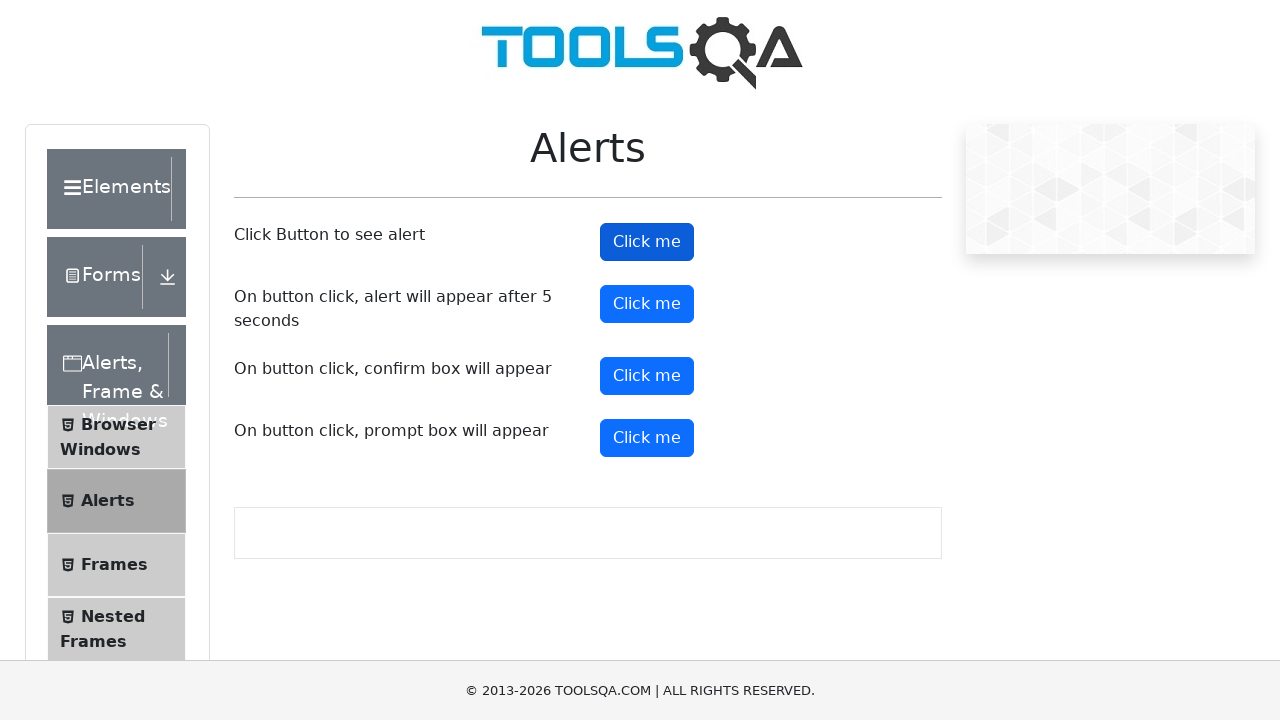

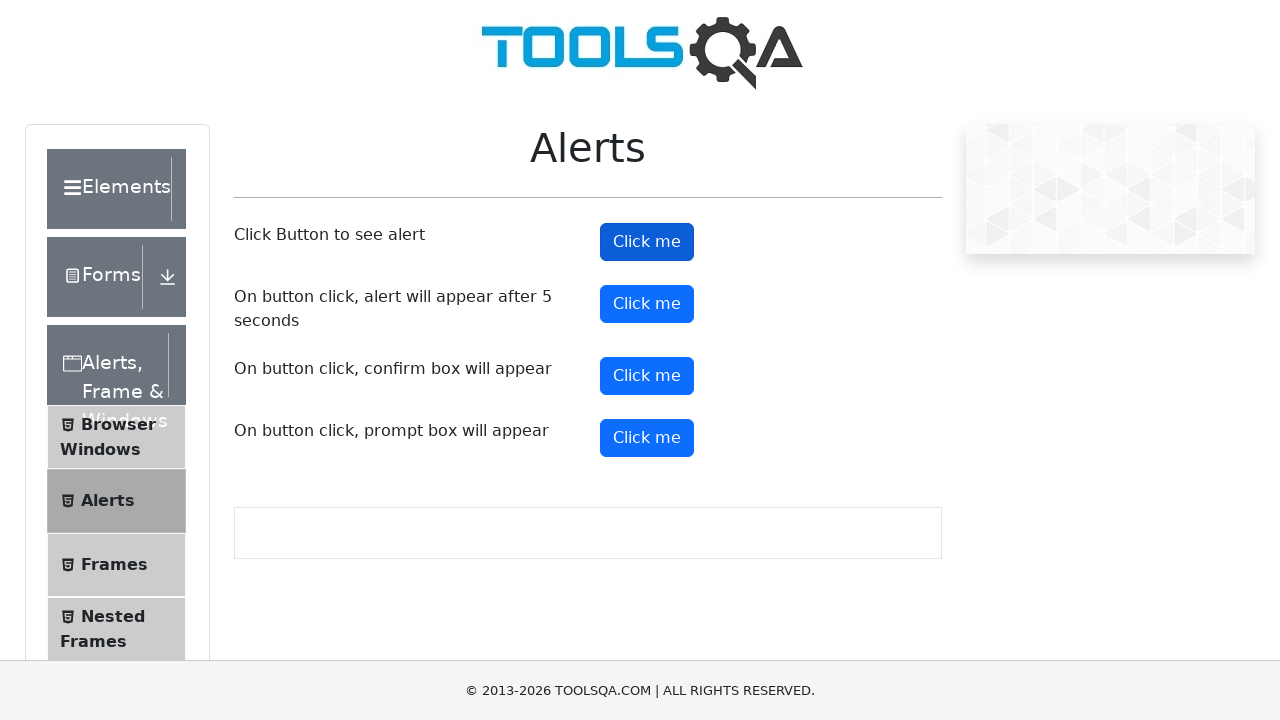